Tests dynamic dropdown functionality by selecting an origin city (Bangalore/BLR) and a destination city (Chennai/MAA) from cascading dropdowns on a flight booking practice page.

Starting URL: https://rahulshettyacademy.com/dropdownsPractise/

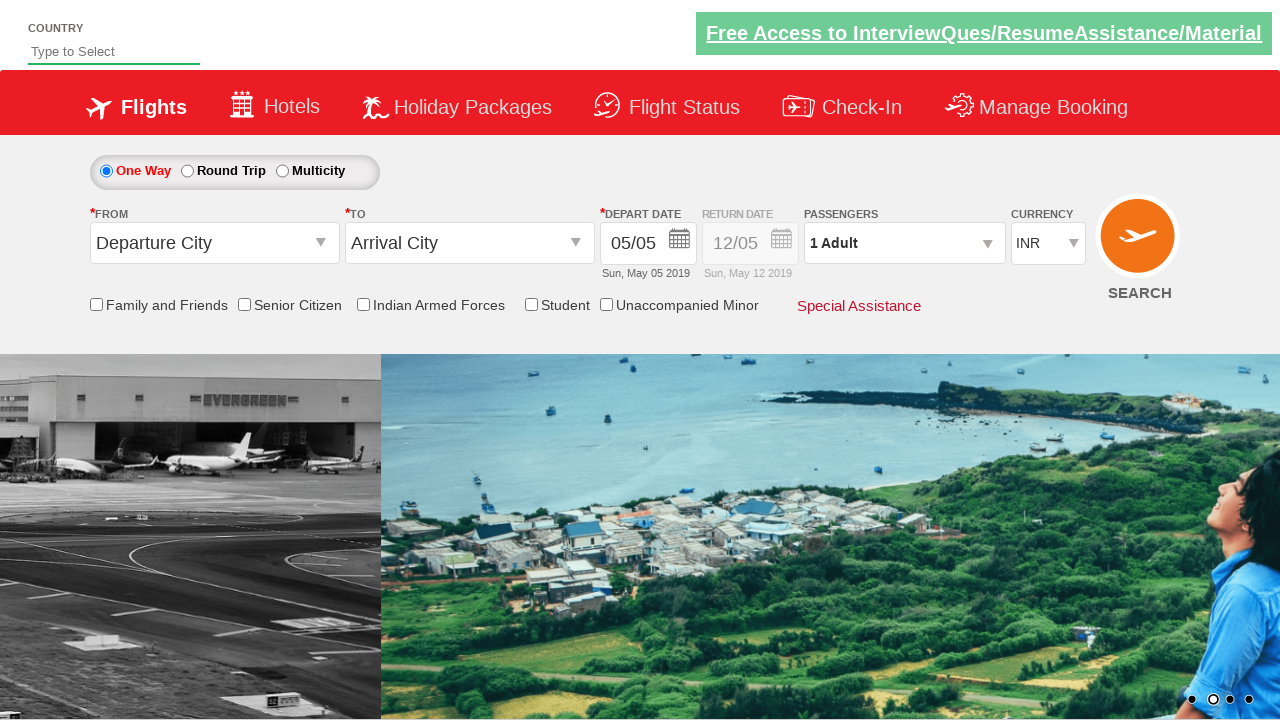

Clicked origin station dropdown to open it at (214, 243) on #ctl00_mainContent_ddl_originStation1_CTXT
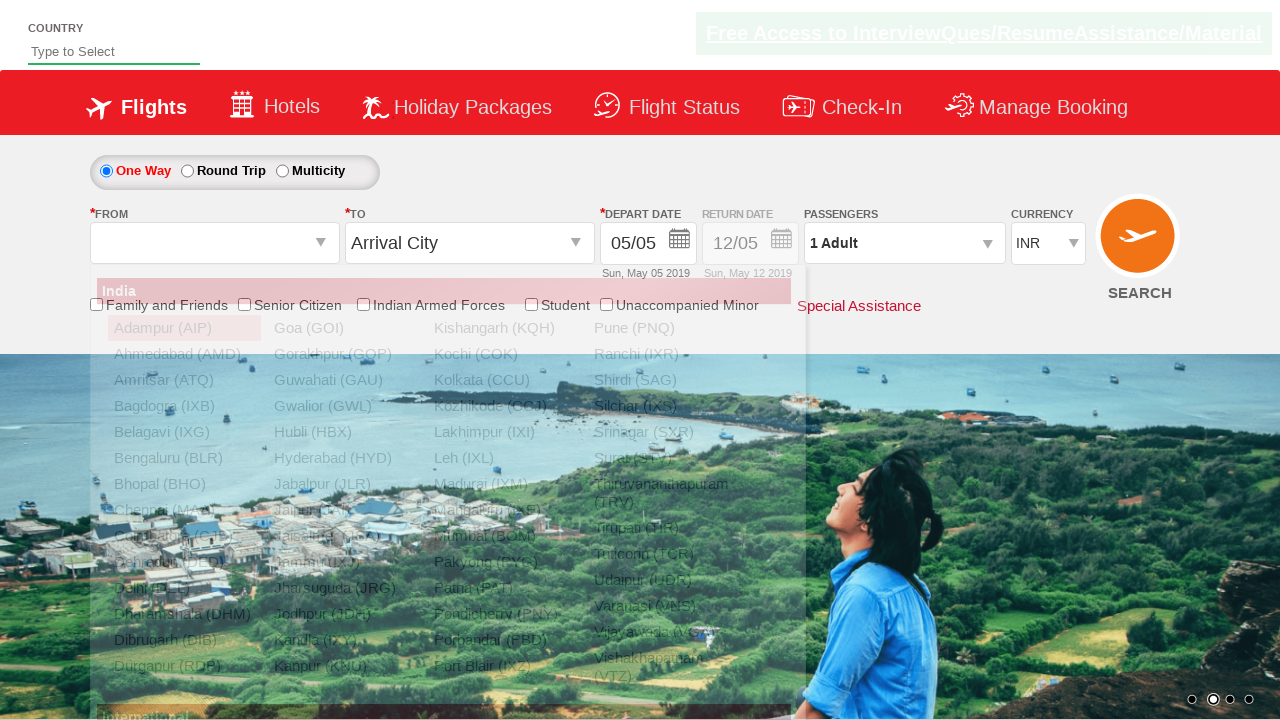

Selected Bangalore (BLR) as origin city at (184, 458) on xpath=//a[@value='BLR']
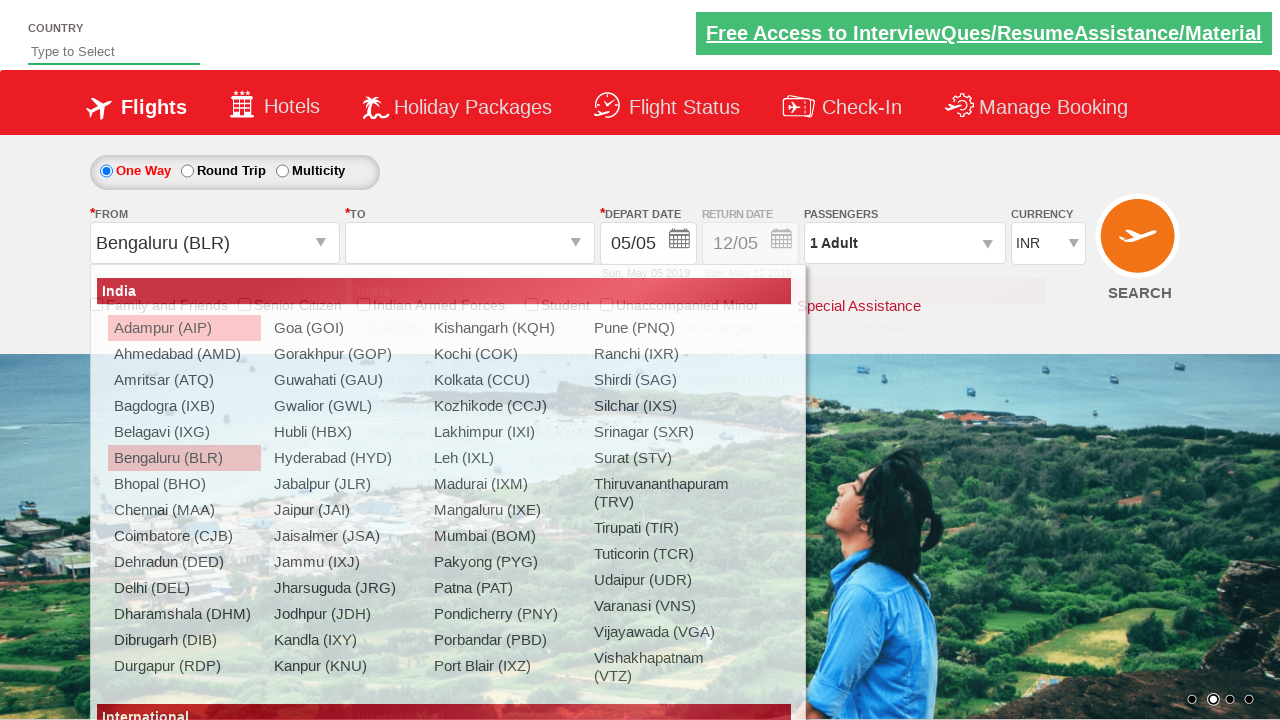

Waited for destination dropdown to be ready
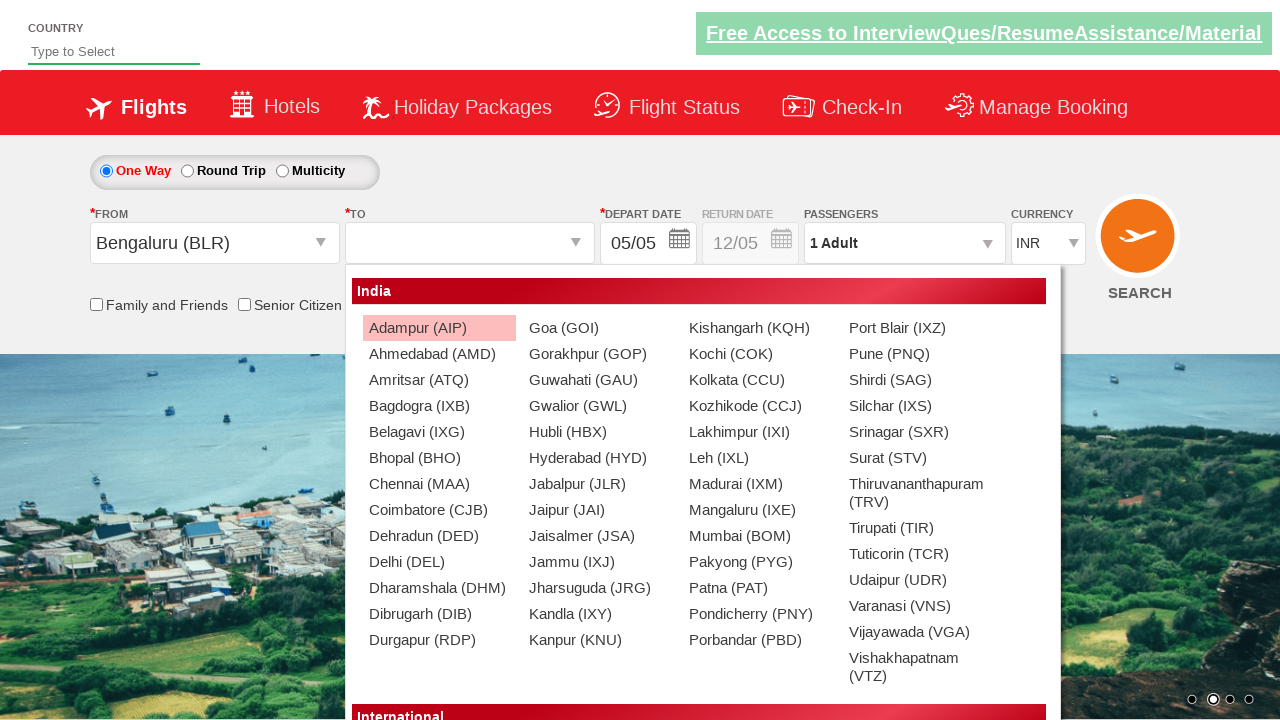

Selected Chennai (MAA) as destination city at (439, 484) on (//a[@value='MAA'])[2]
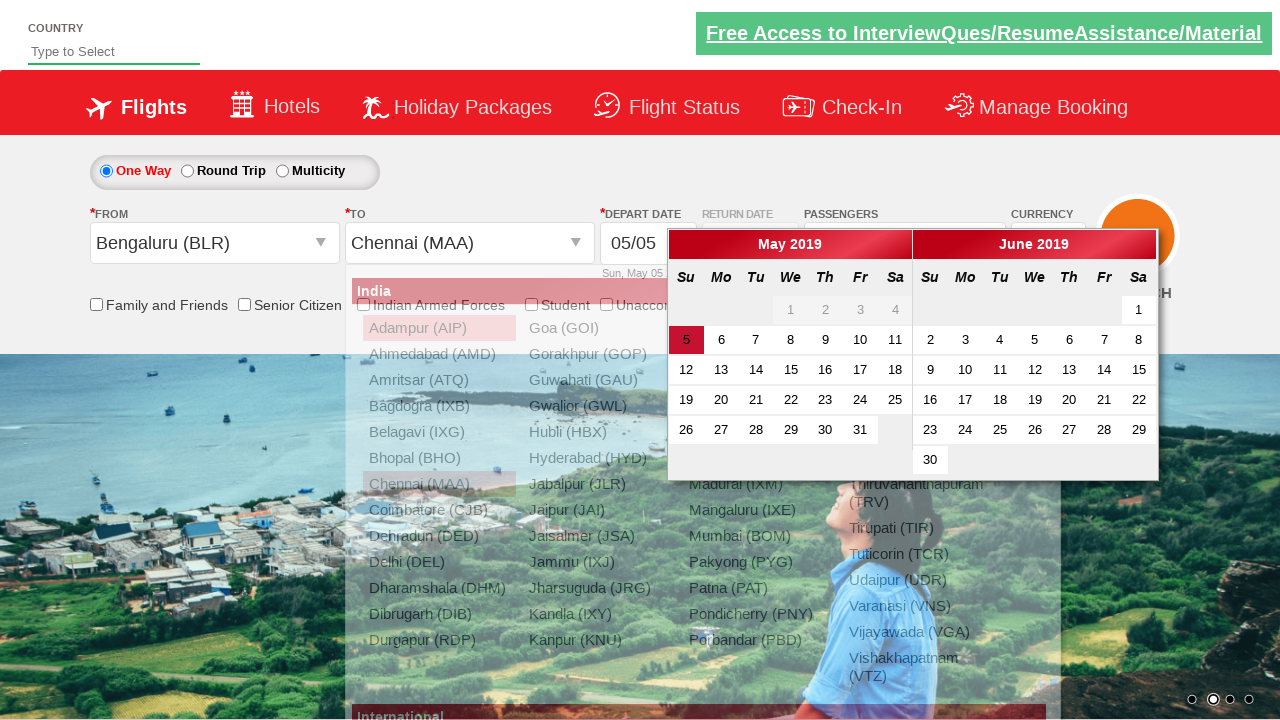

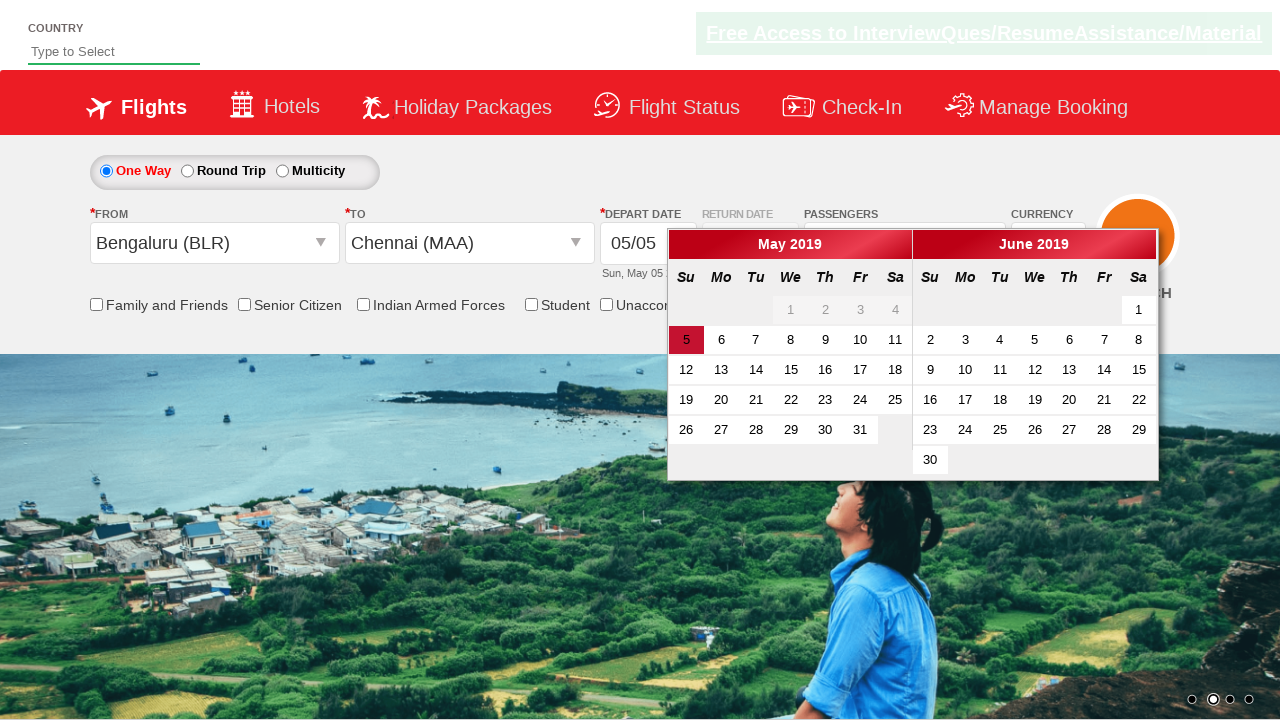